Solves a math captcha by calculating a formula based on a value from the page, then fills the answer and submits the form with checkboxes selected

Starting URL: http://suninjuly.github.io/math.html

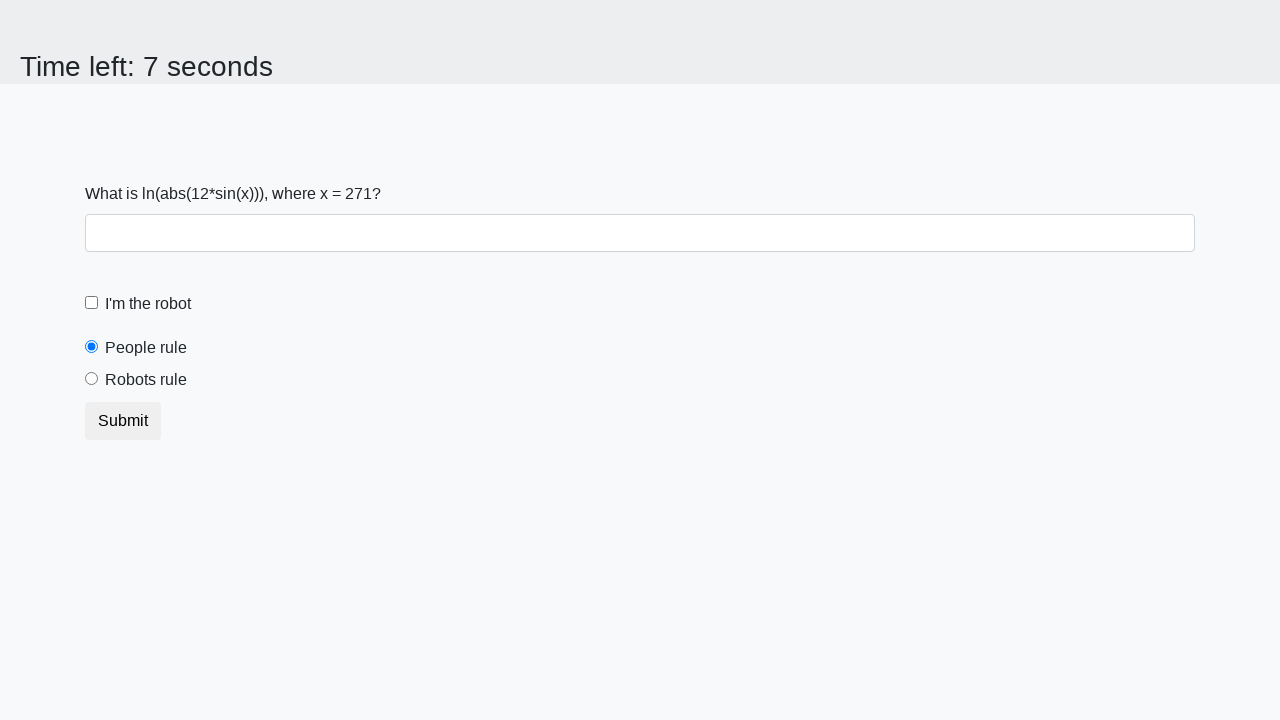

Located the input value element on the page
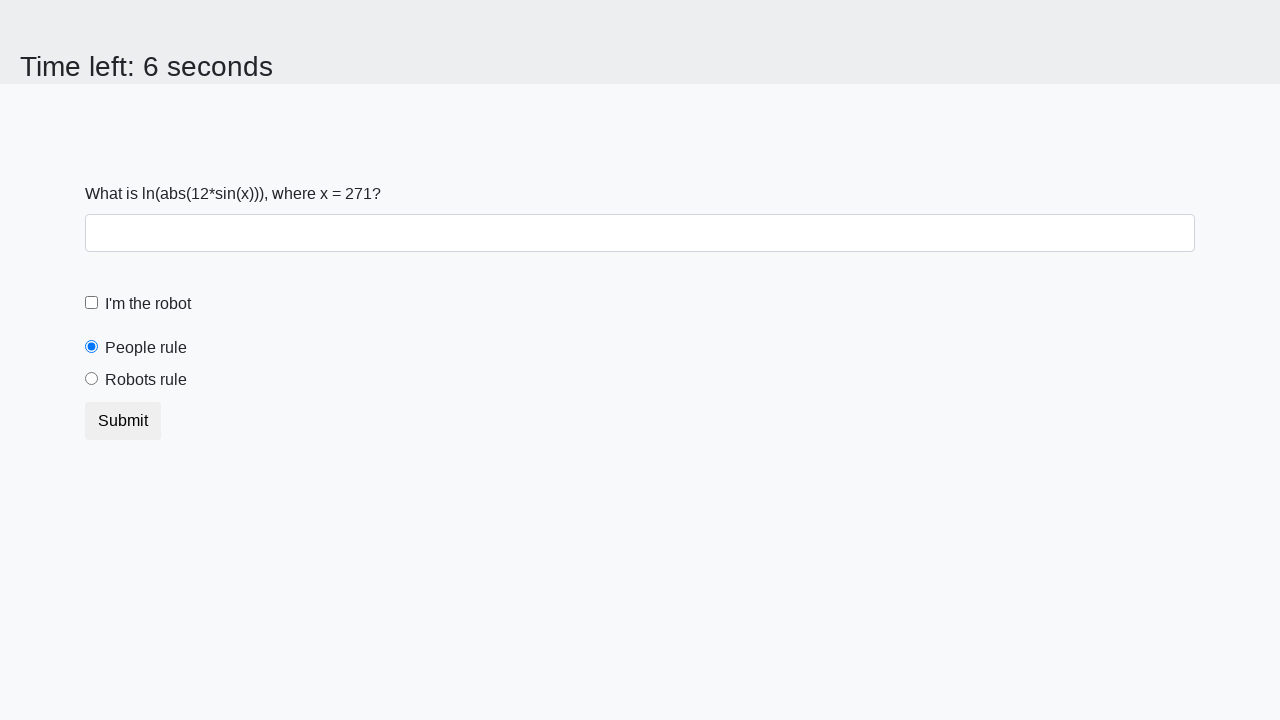

Retrieved the input value from the page
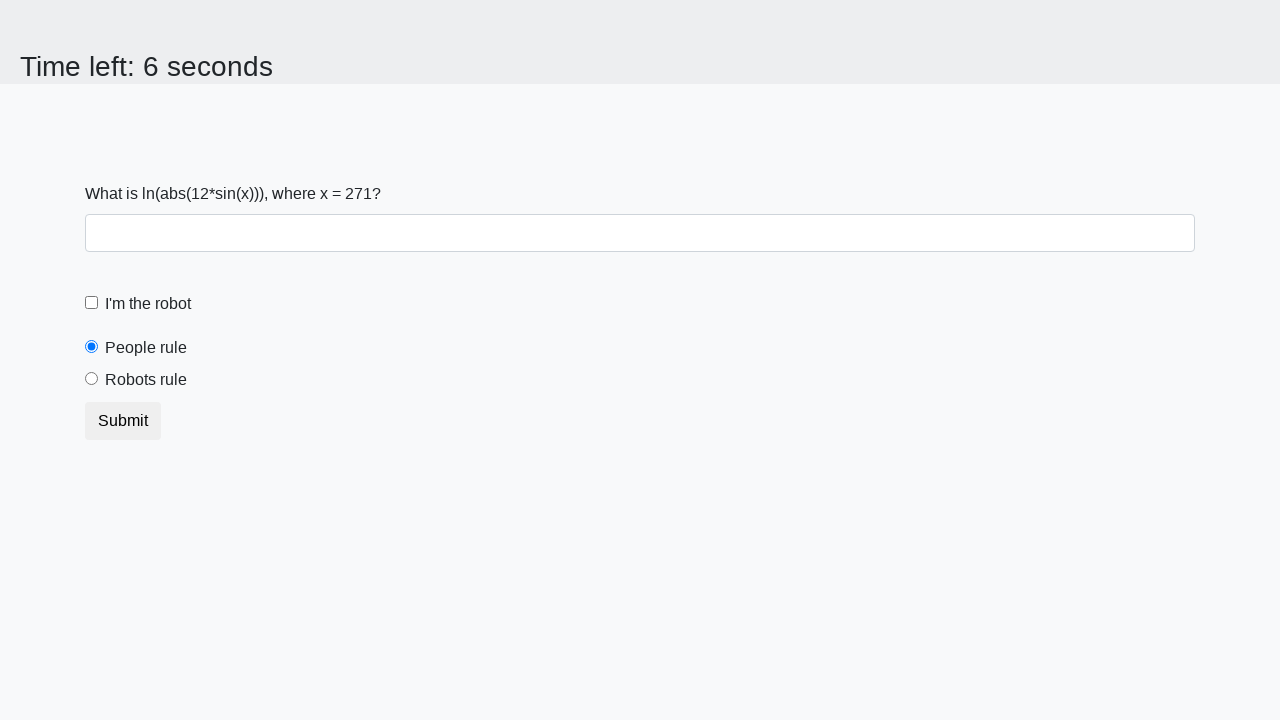

Calculated the math captcha answer using the formula
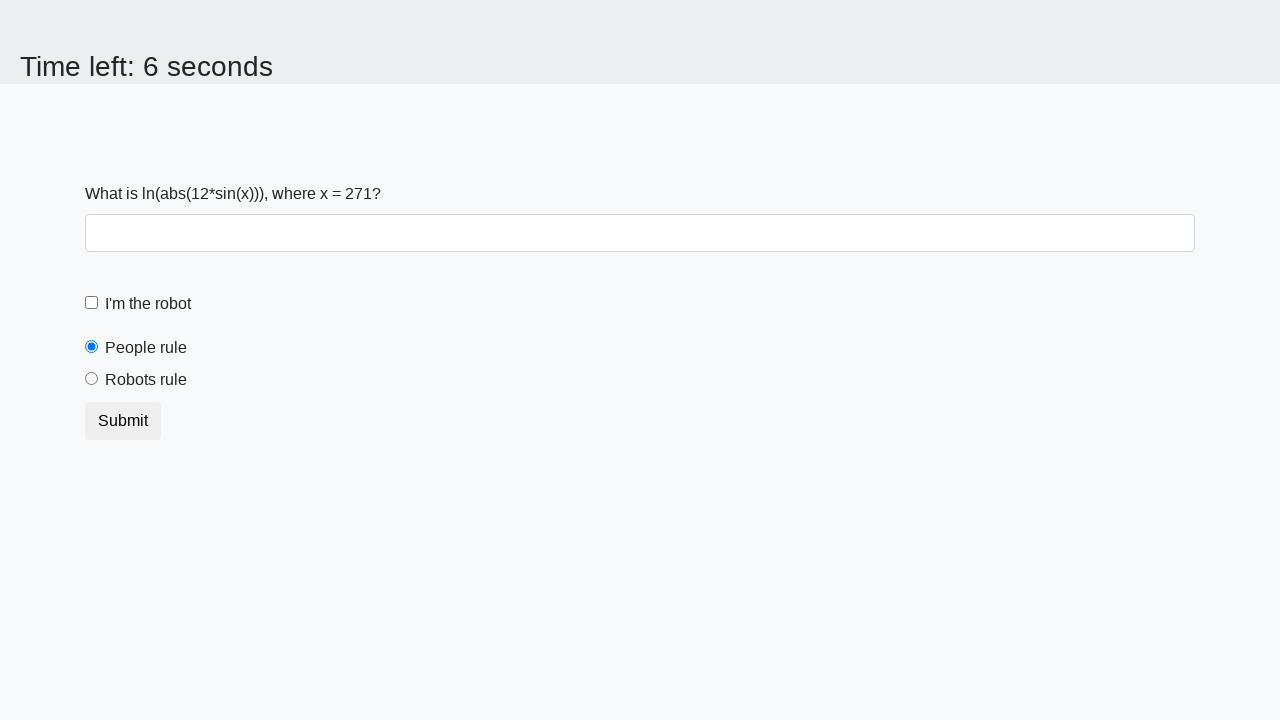

Filled the answer field with the calculated result on #answer
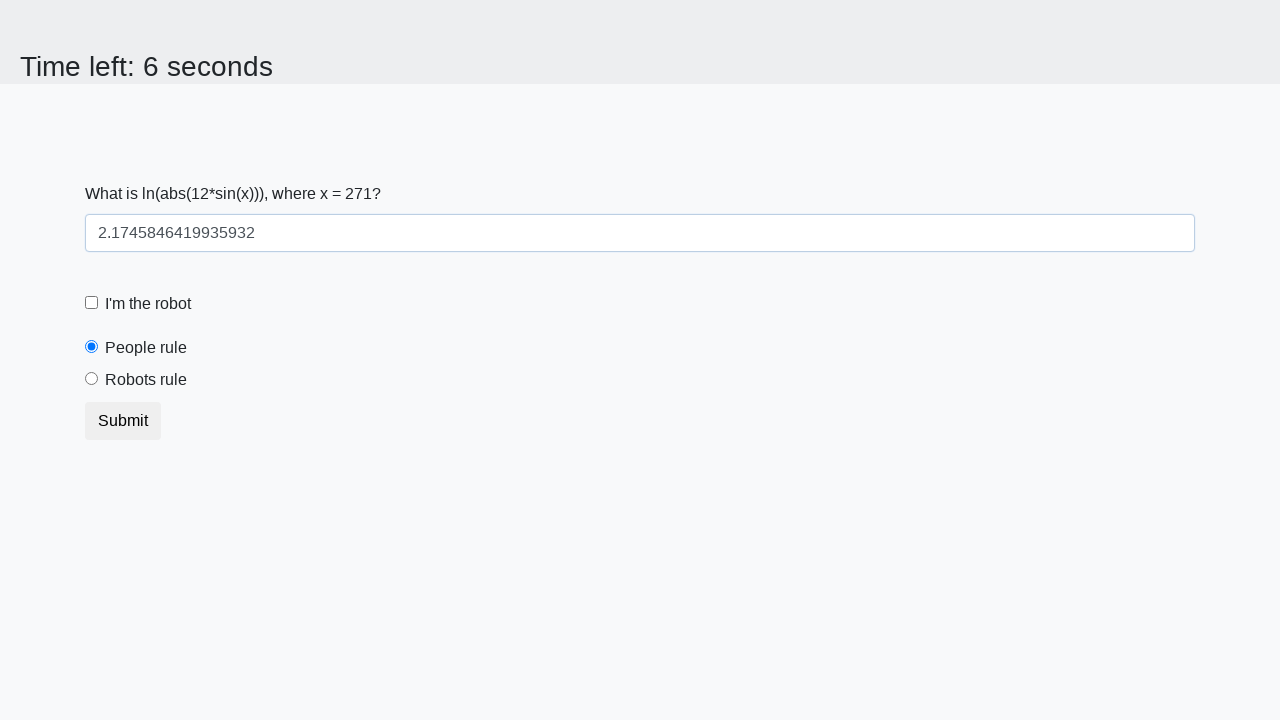

Checked the robot checkbox at (92, 303) on #robotCheckBox
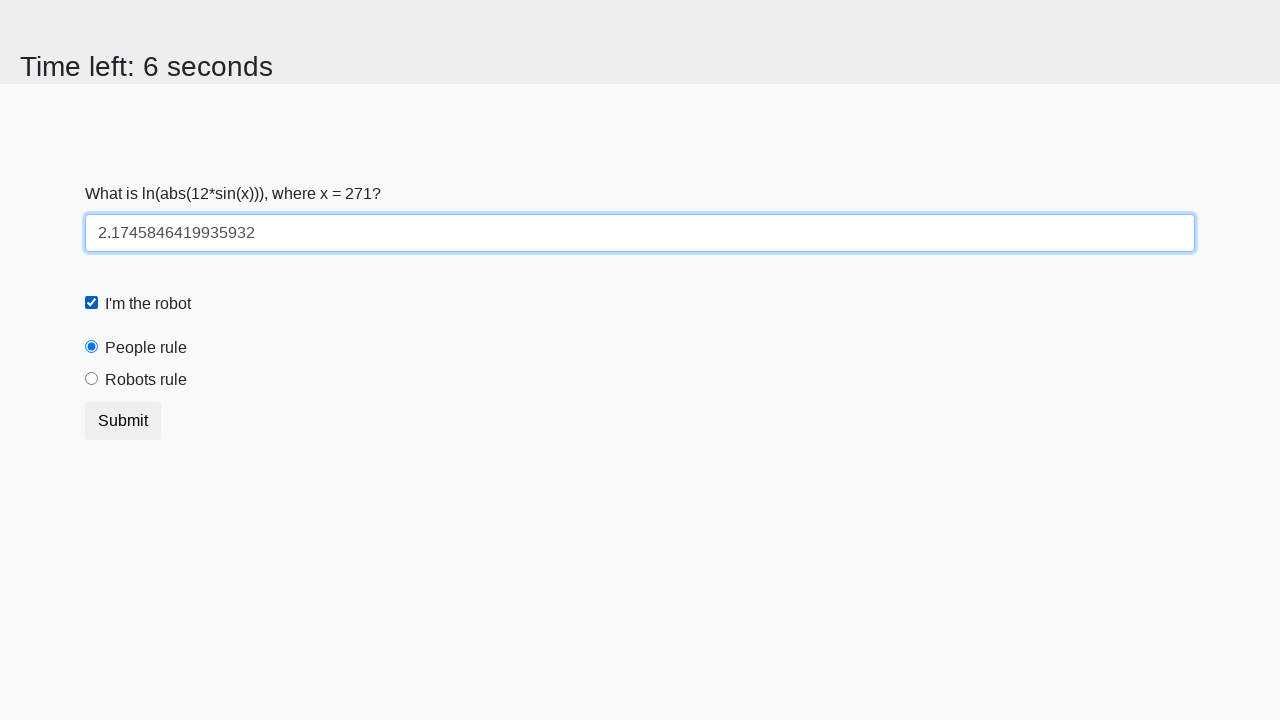

Selected the robots rule radio button at (92, 379) on [type='radio']#robotsRule
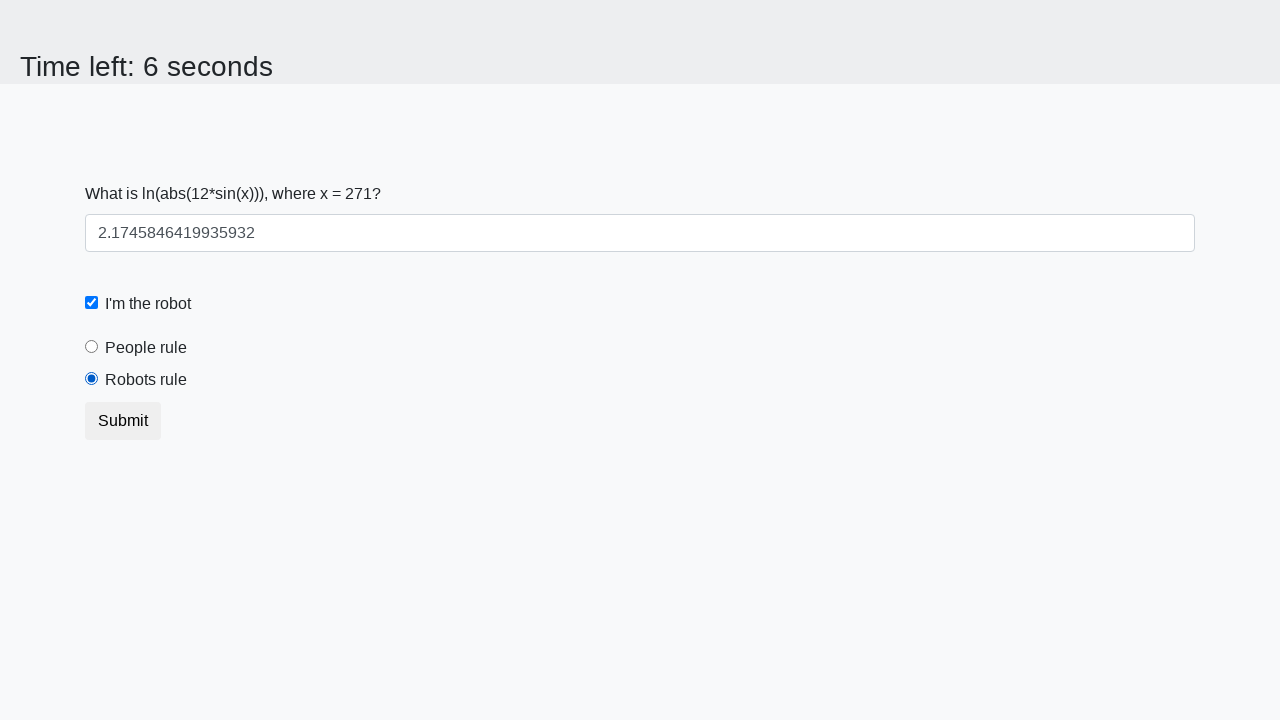

Clicked the submit button to submit the form at (123, 421) on [type="submit"]
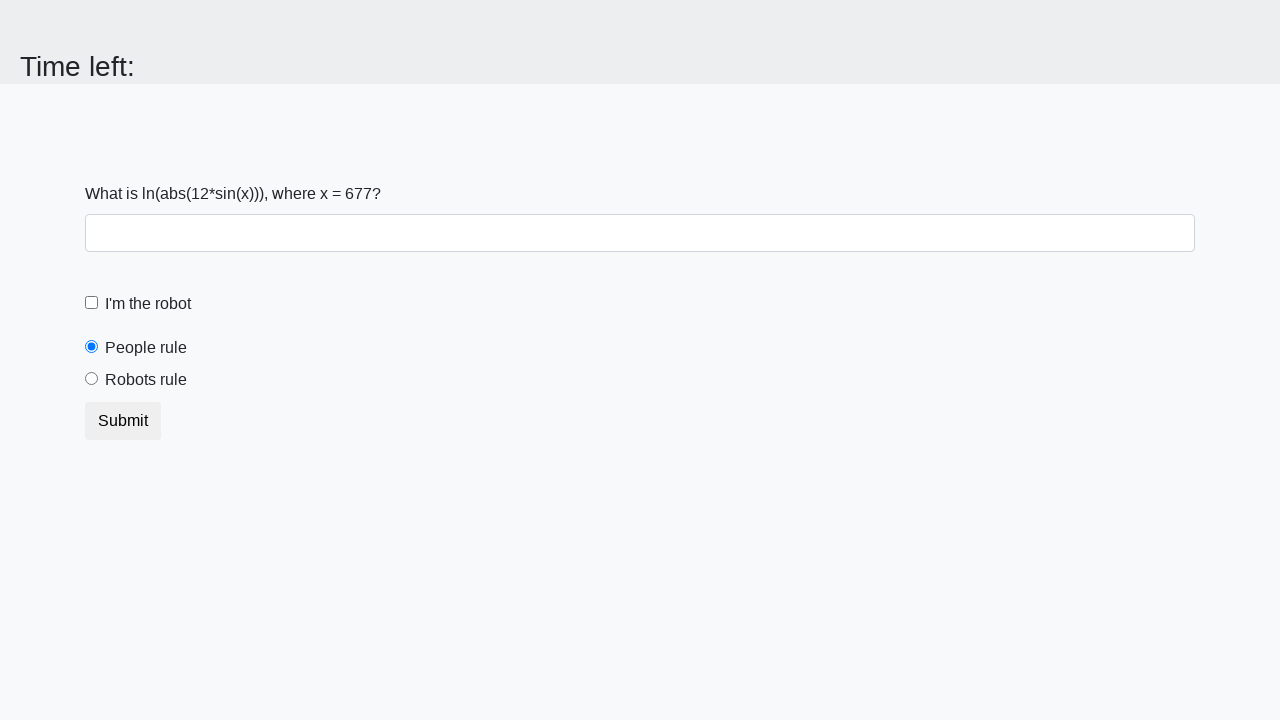

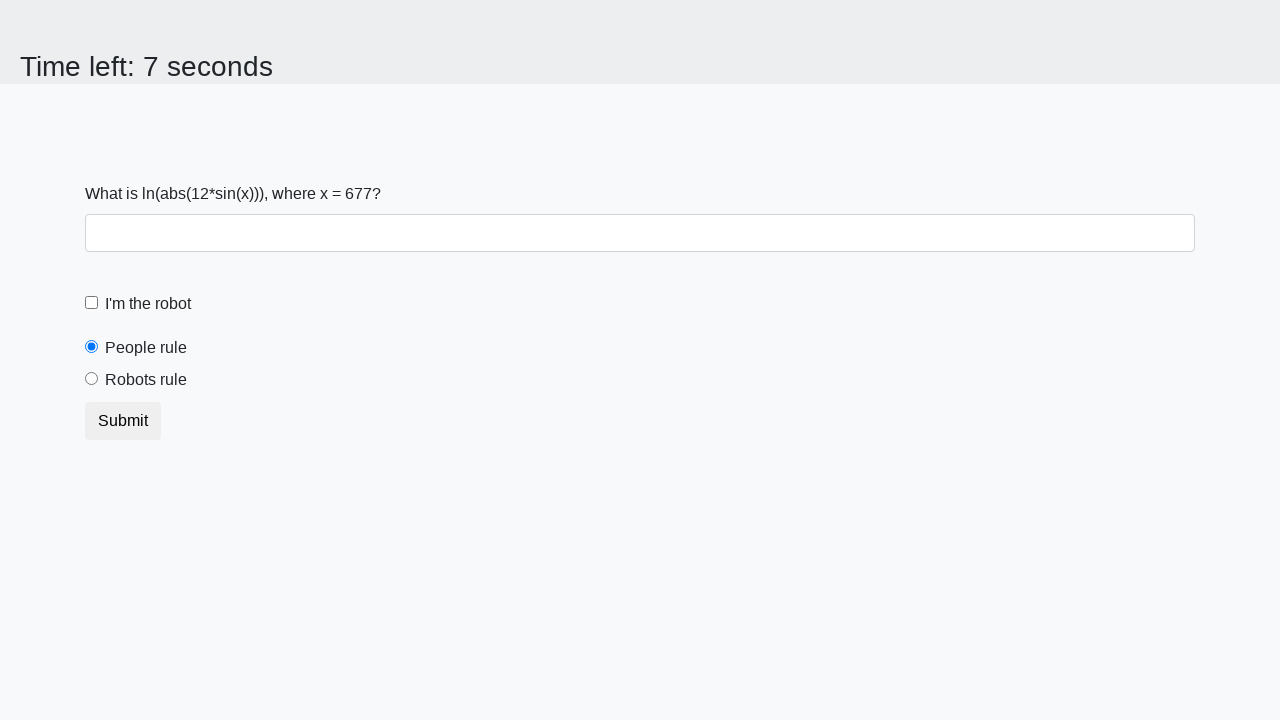